Tests drag and drop functionality by dragging element A to element B and verifying the elements swap positions

Starting URL: https://the-internet.herokuapp.com/drag_and_drop

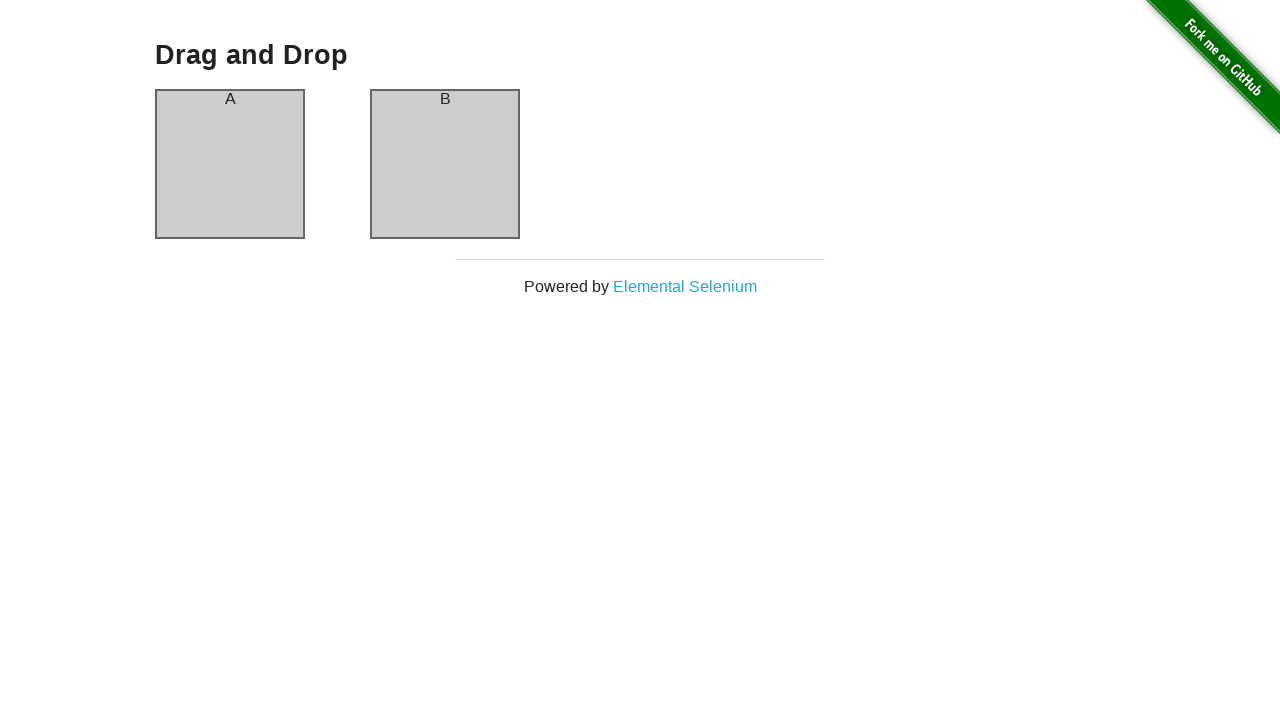

Dragged element A to element B at (445, 164)
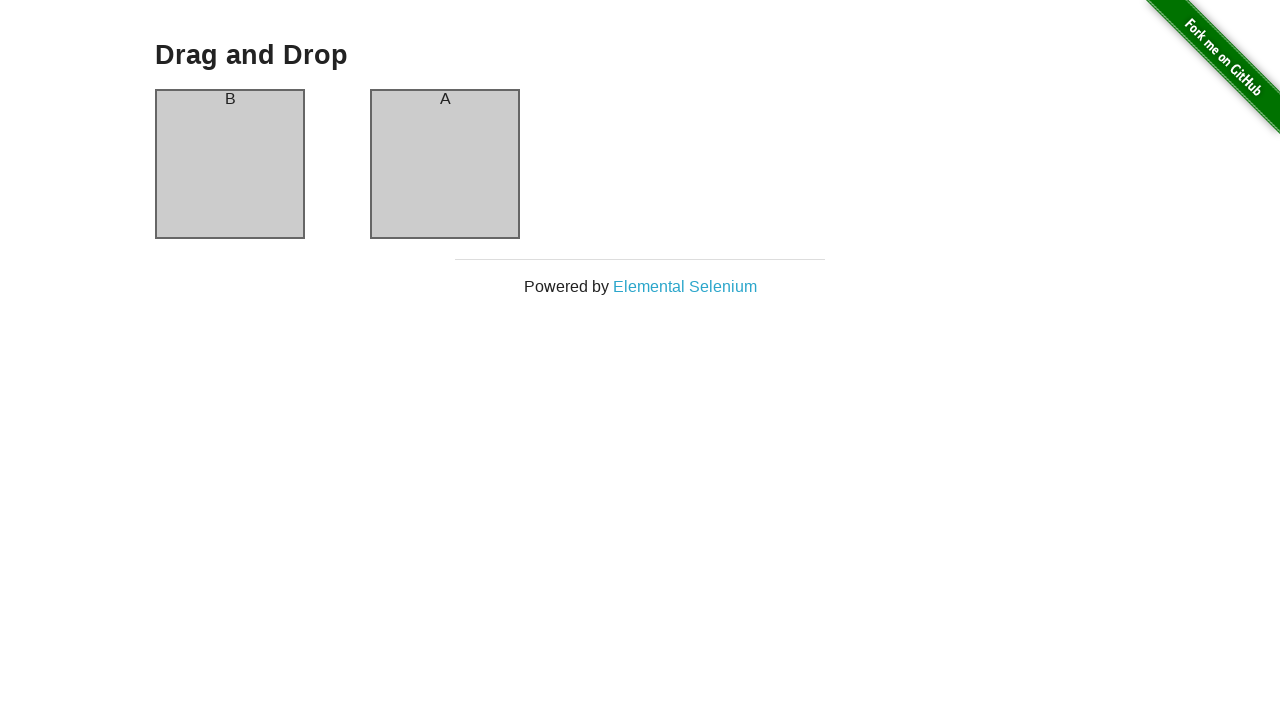

Waited for column A header to be visible
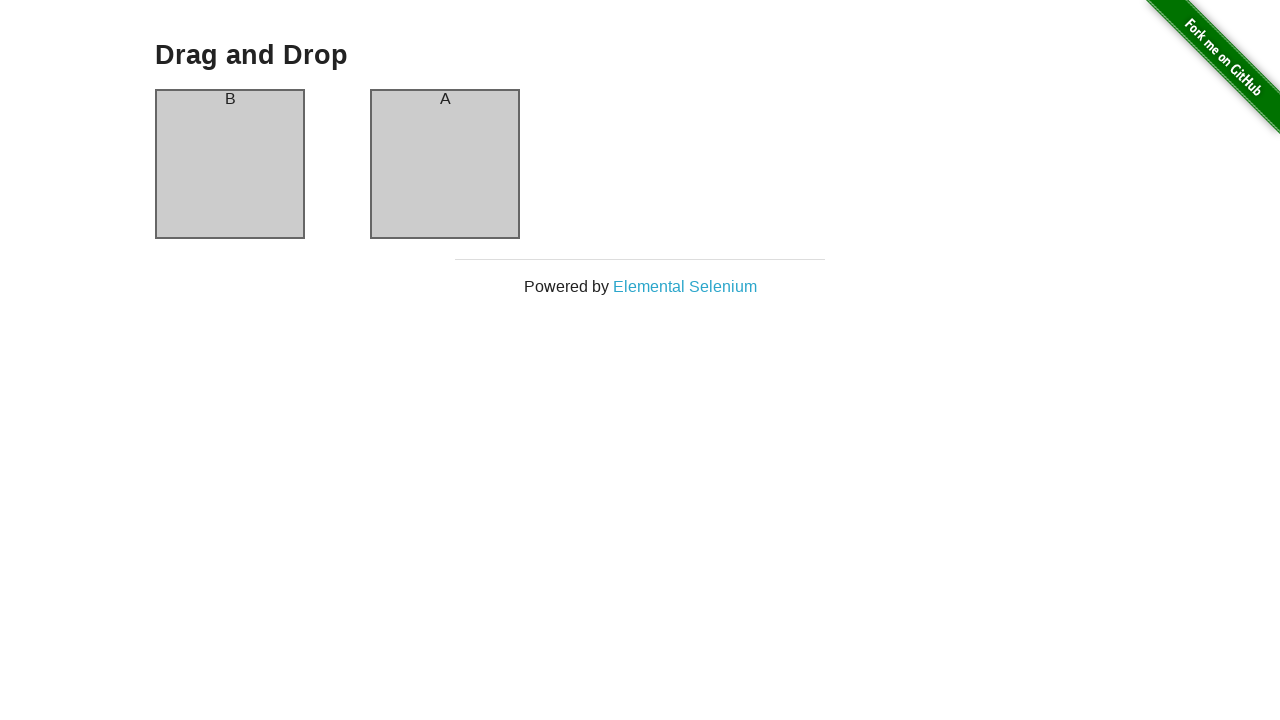

Verified that column A header now displays 'B' after drag and drop
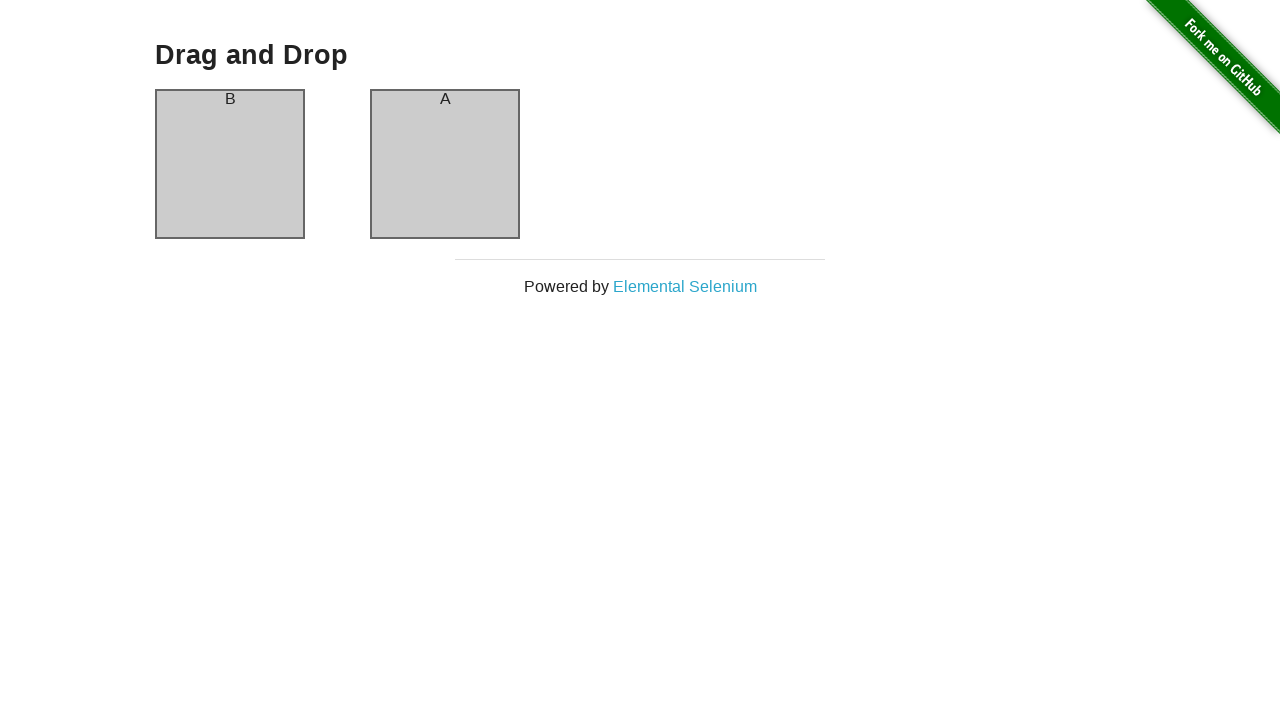

Verified that column B header now displays 'A' after drag and drop
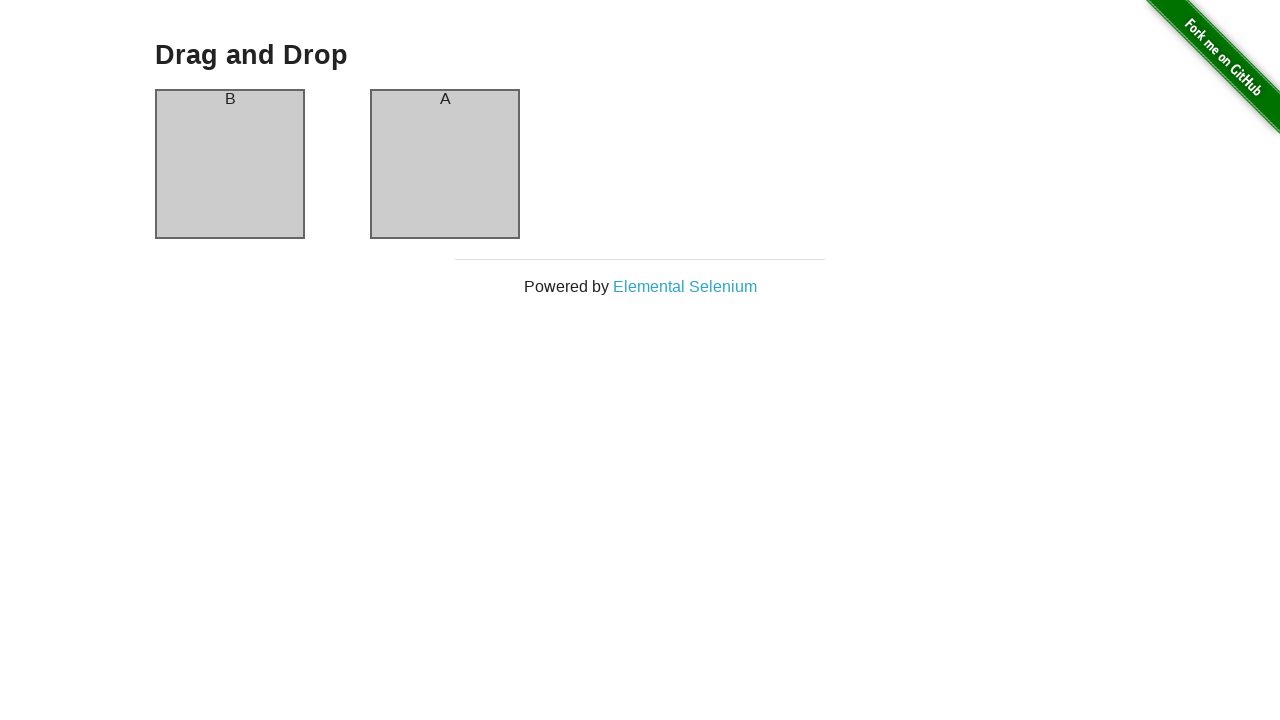

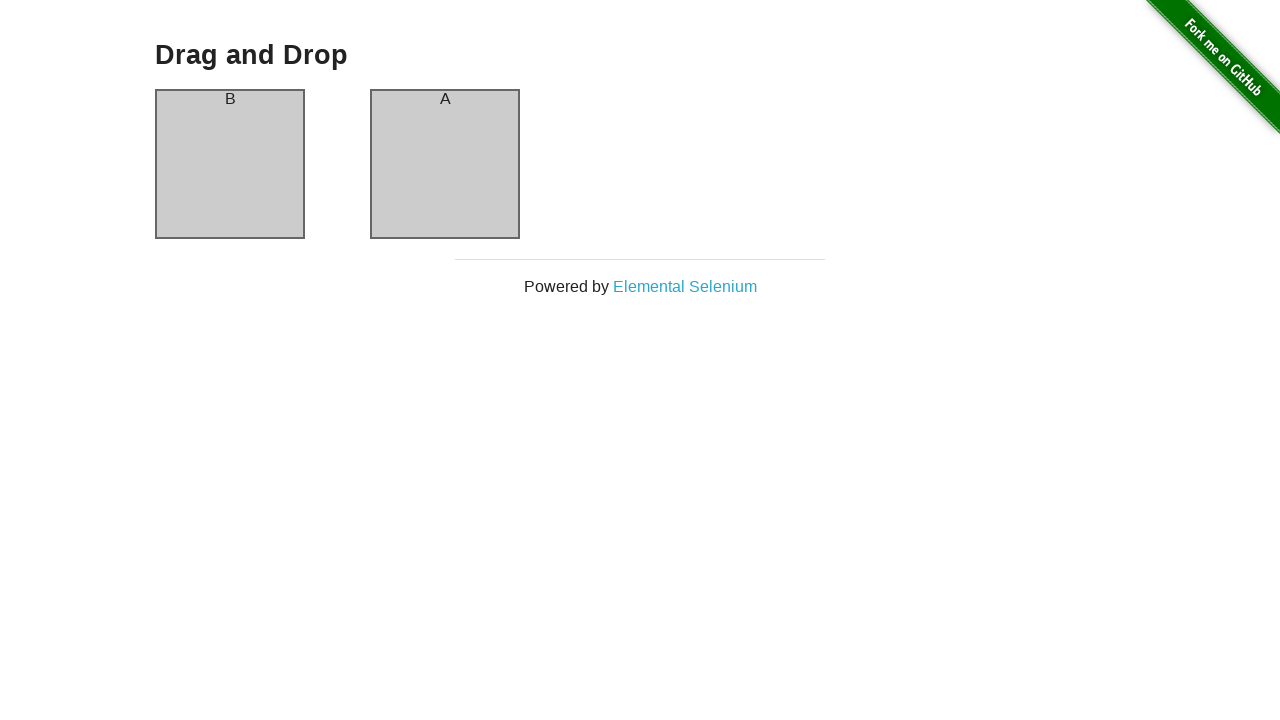